Tests keyboard actions including typing text, selecting all with Ctrl+A, copying with Ctrl+C, tabbing to next field, and pasting with Ctrl+V to verify text comparison functionality

Starting URL: https://gotranscript.com/text-compare

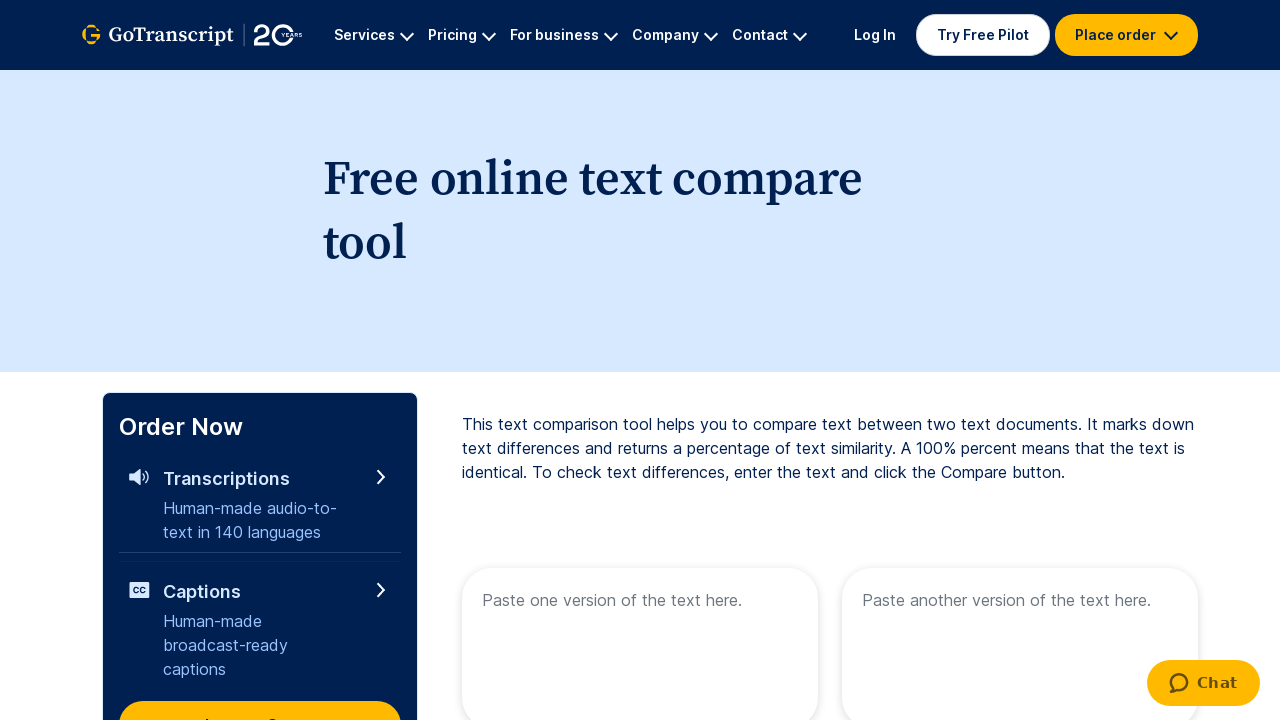

Typed 'welcome to automation' into the first text area on [name='text1']
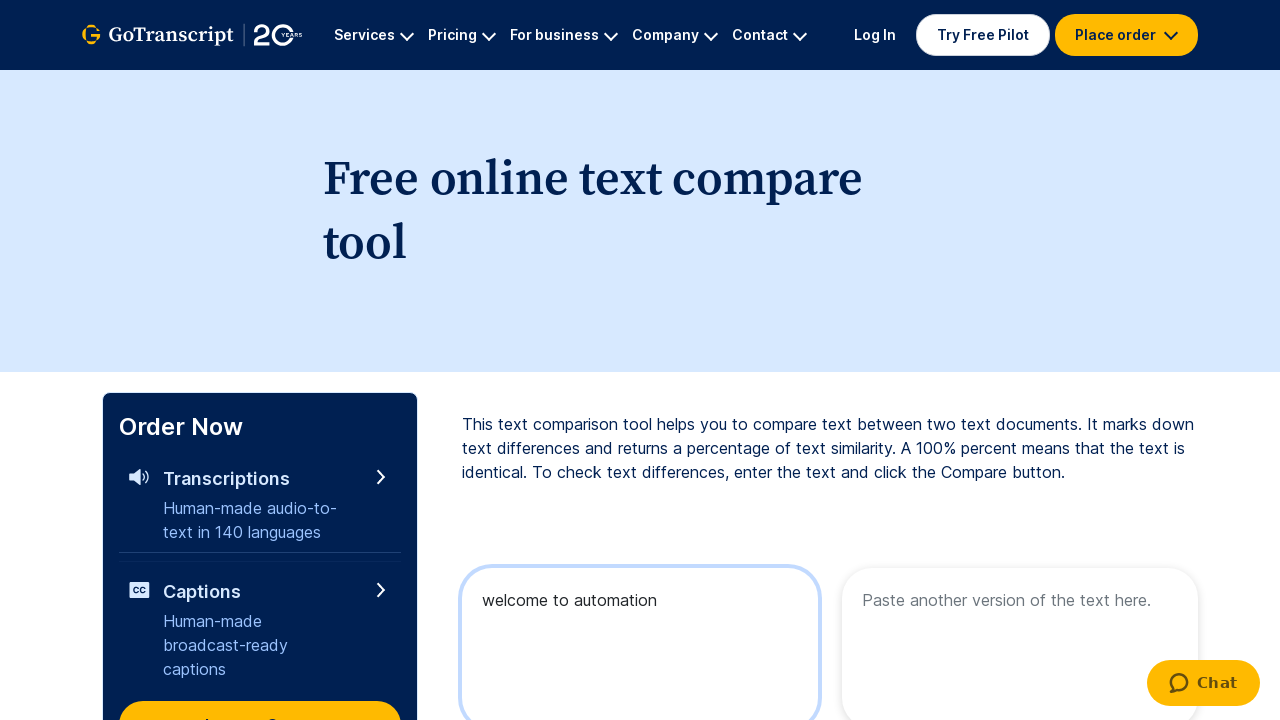

Selected all text in first text area with Ctrl+A
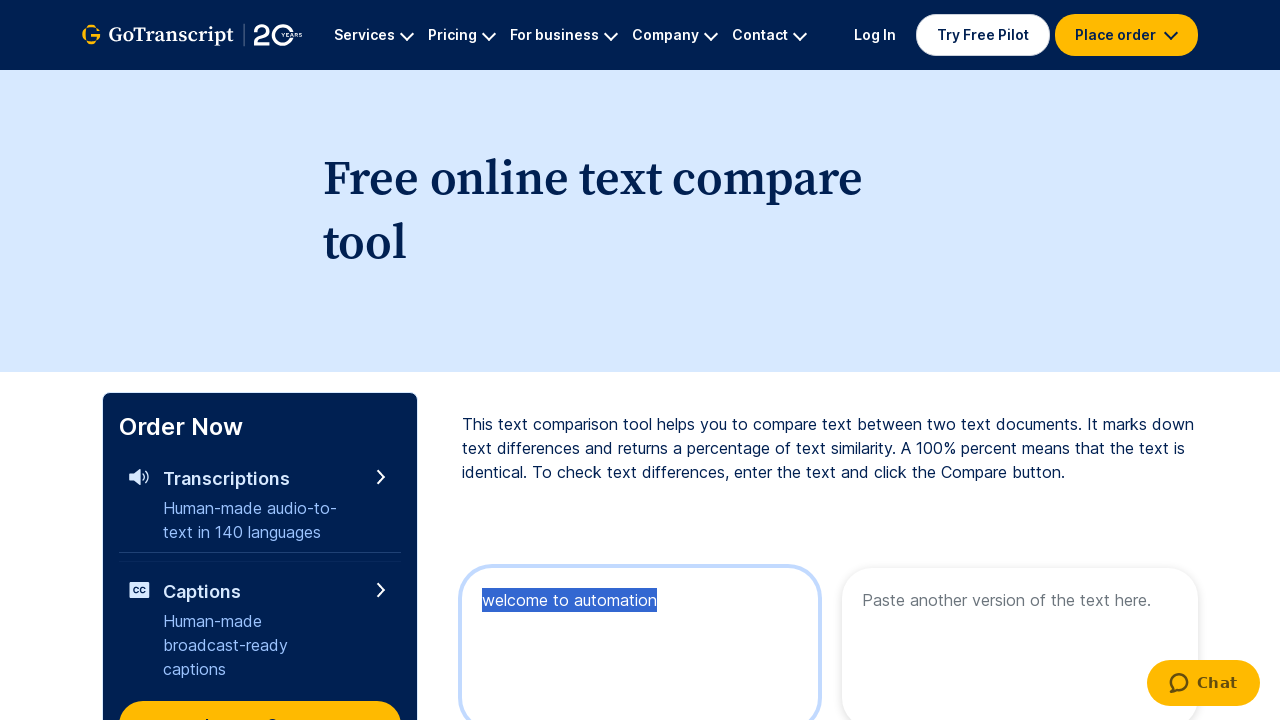

Copied selected text with Ctrl+C
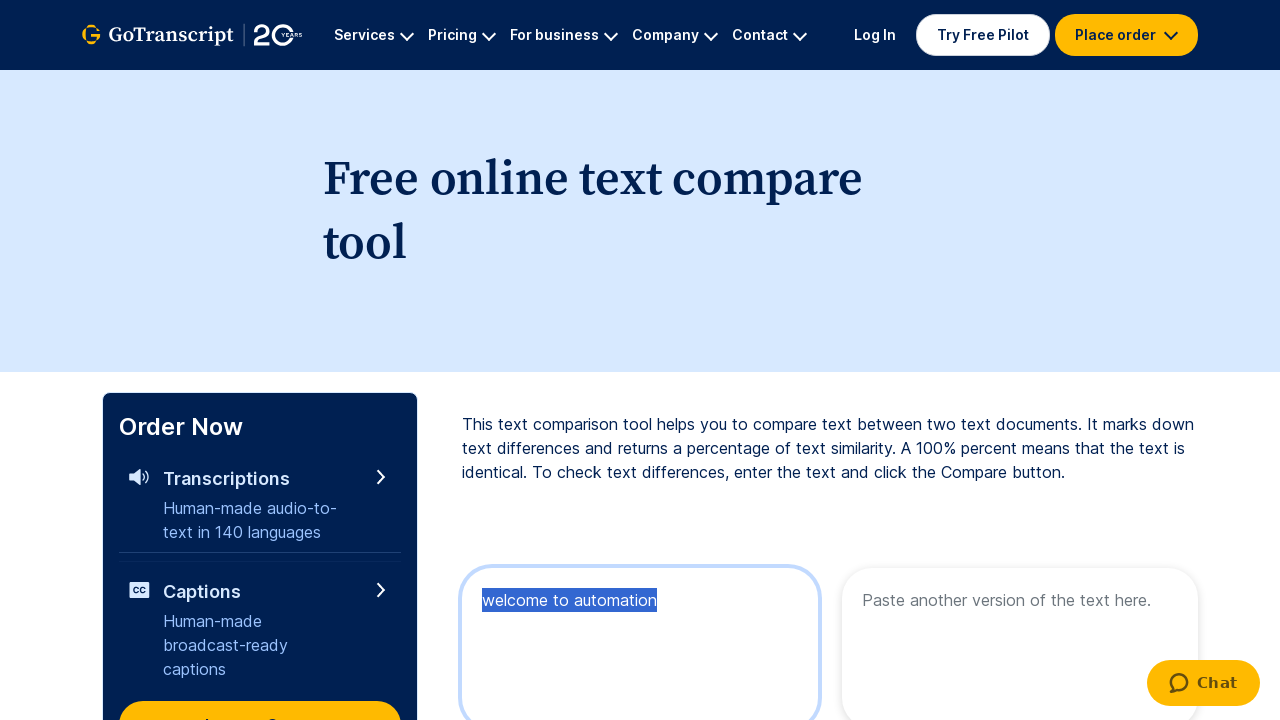

Pressed Tab key down to navigate to next field
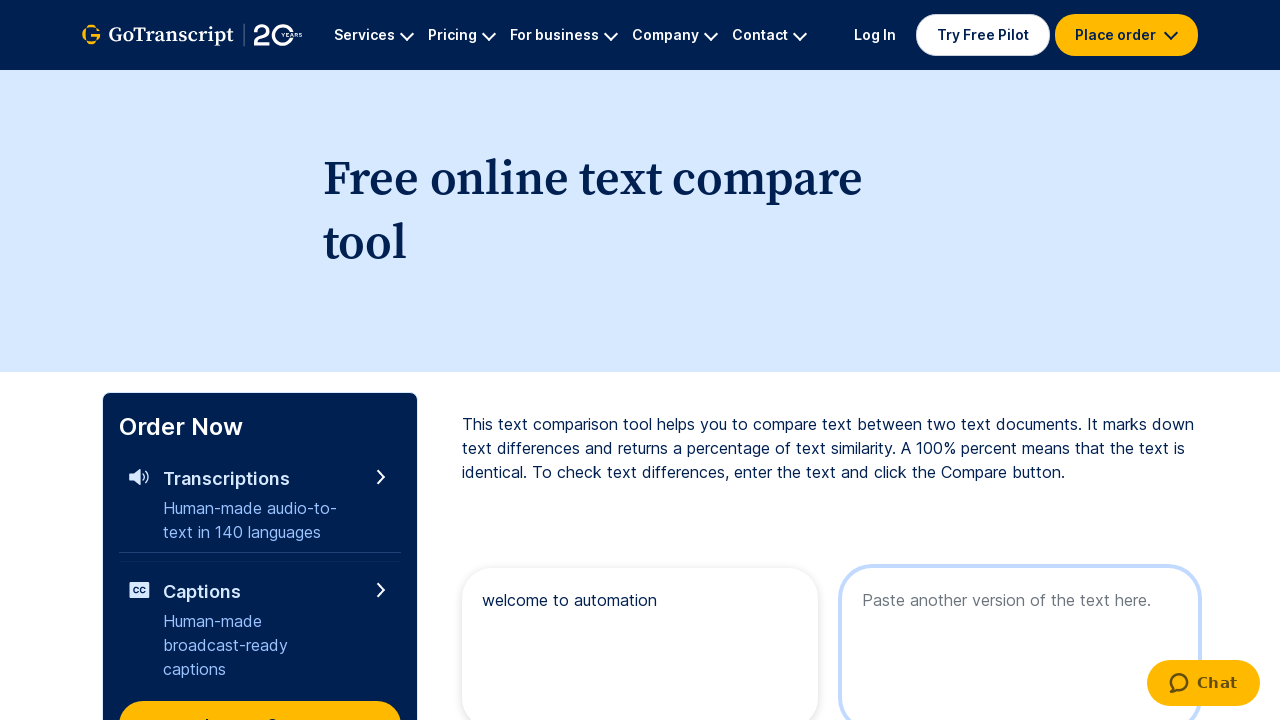

Released Tab key
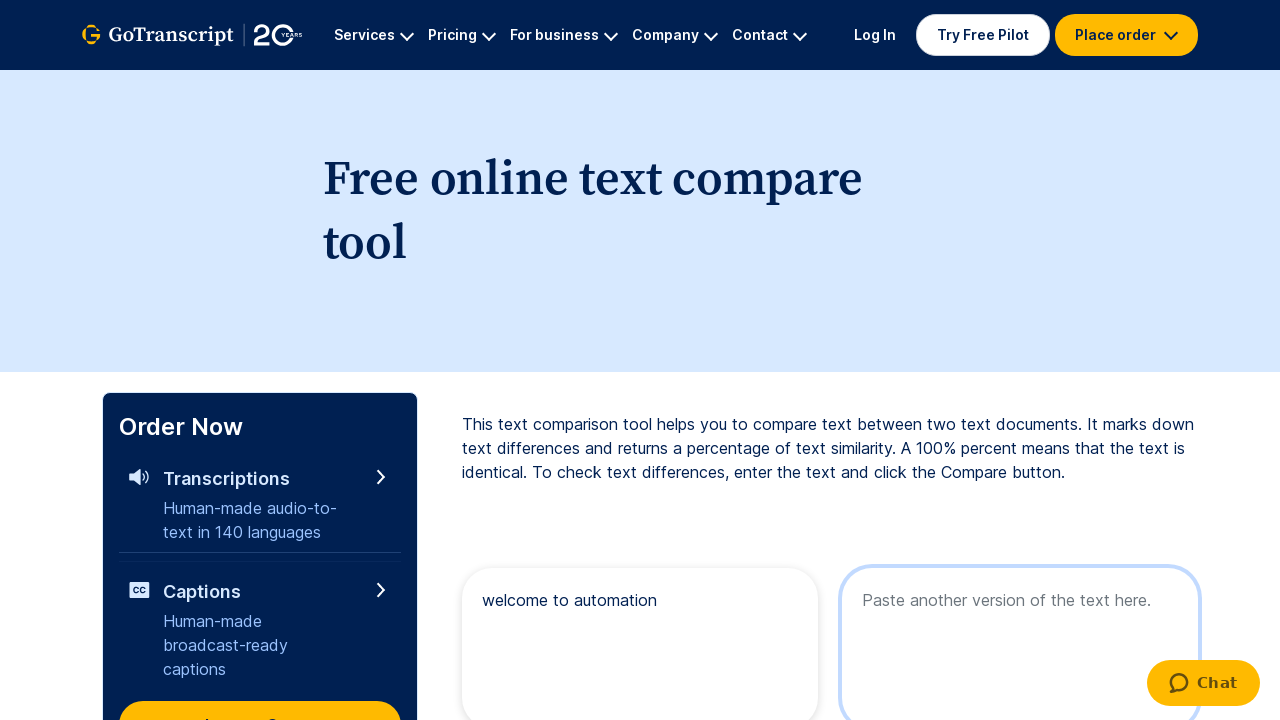

Pasted text into second text area with Ctrl+V
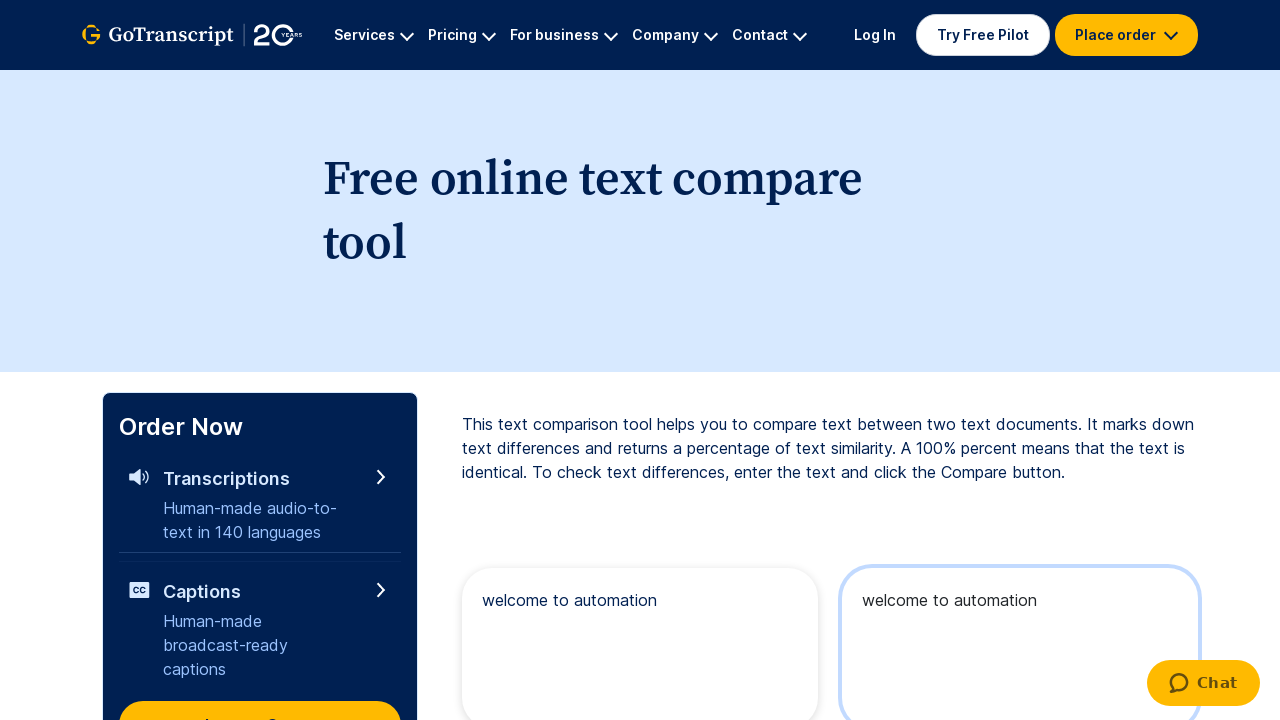

Verified that second text area contains 'welcome to automation'
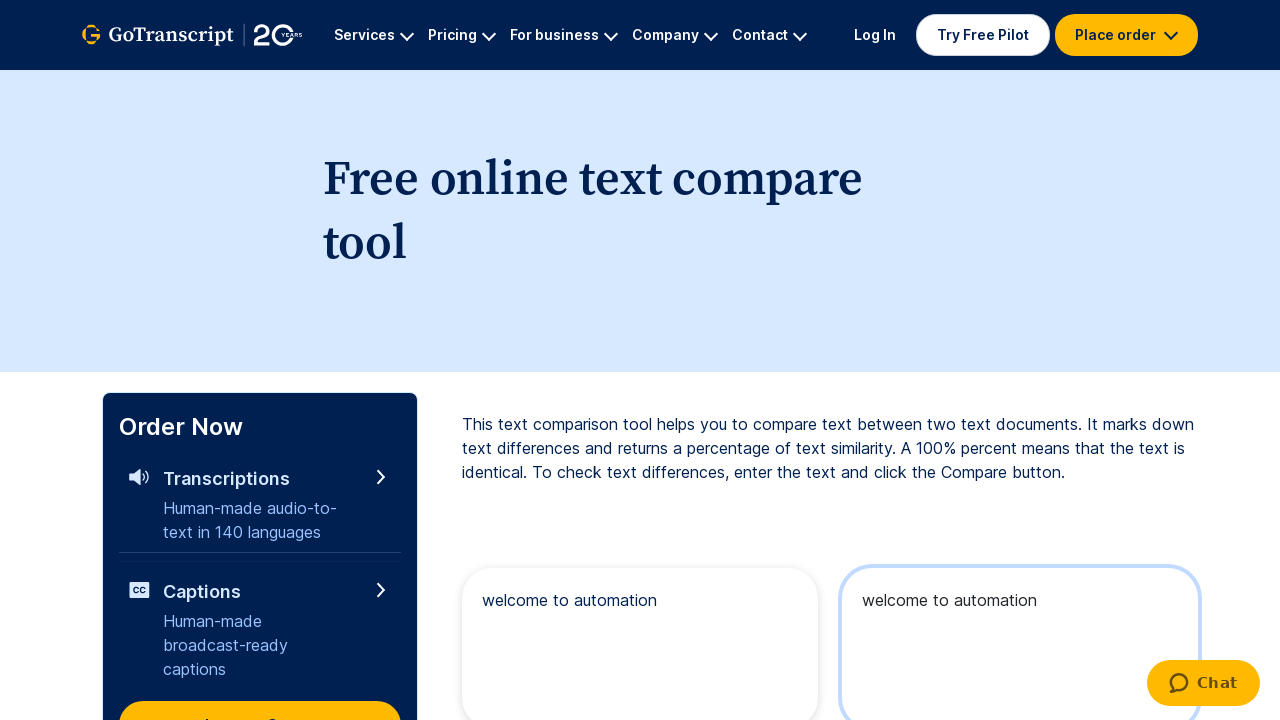

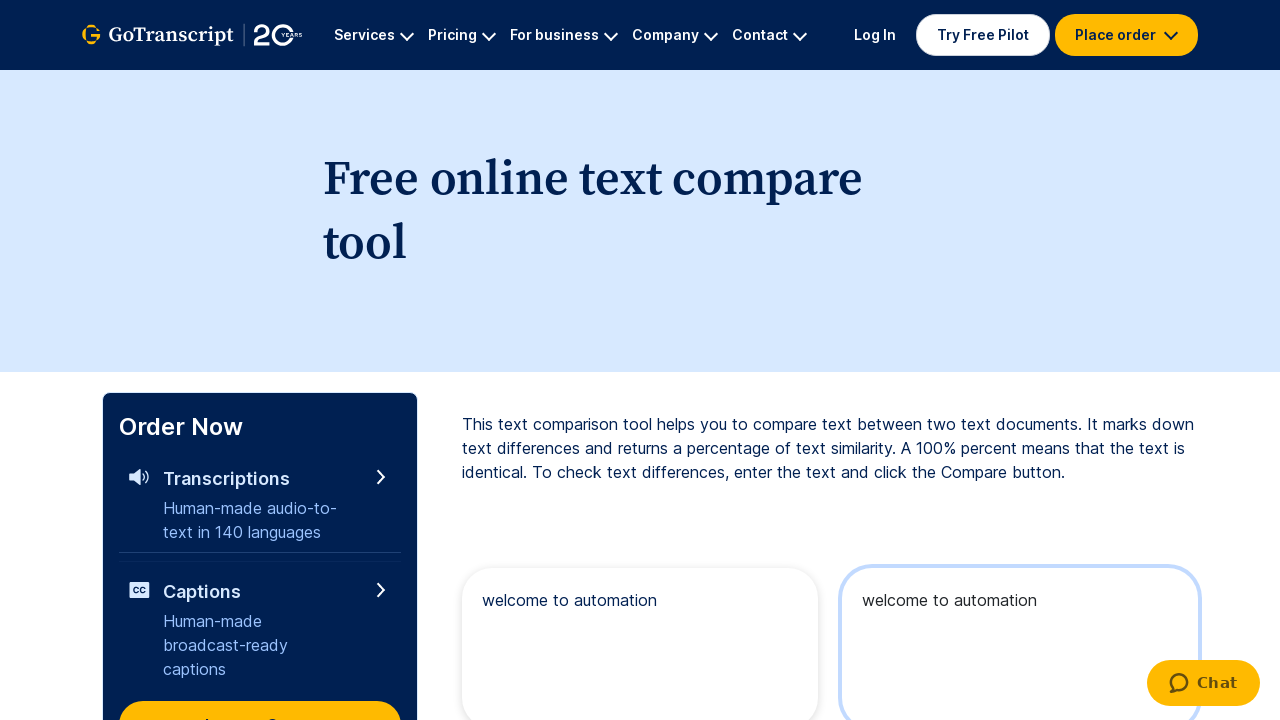